Tests dynamic table functionality by clicking on "Table Data" button, entering JSON data into a textarea, clicking refresh to populate the table, and verifying the table displays the entered data.

Starting URL: https://testpages.herokuapp.com/styled/tag/dynamic-table.html

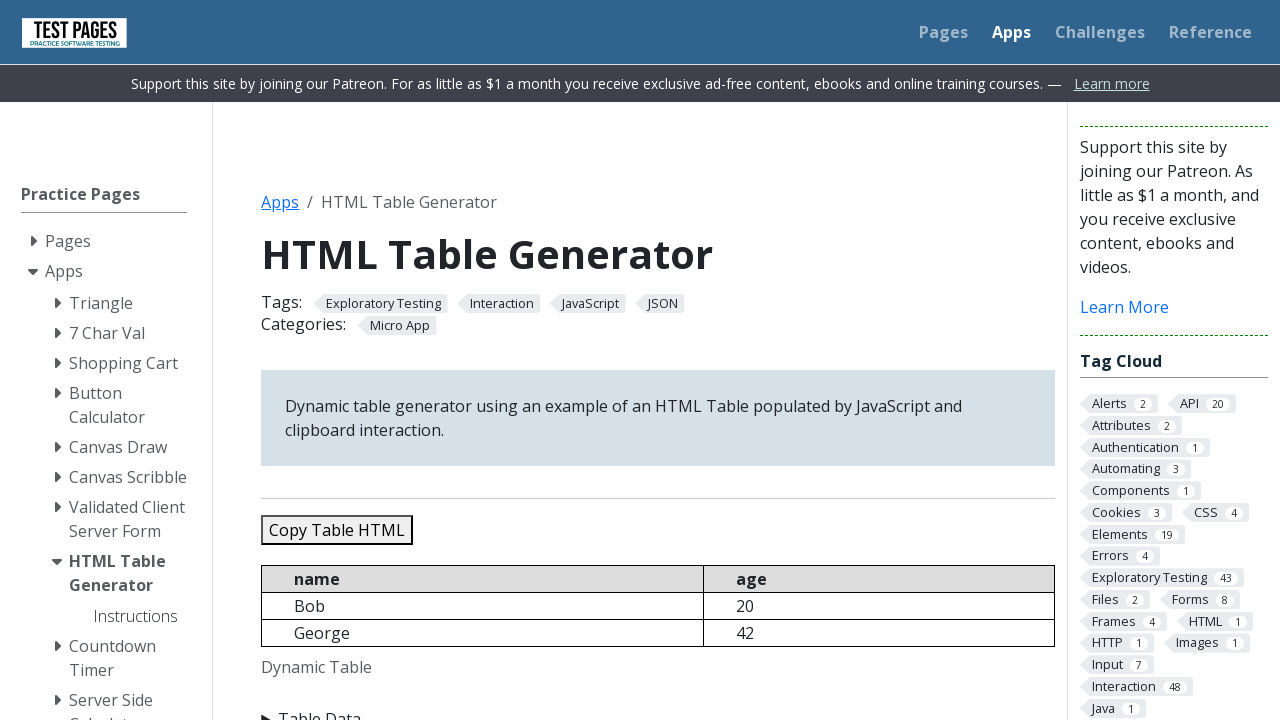

Clicked on 'Table Data' button to expand input section at (658, 708) on xpath=//summary[normalize-space()='Table Data']
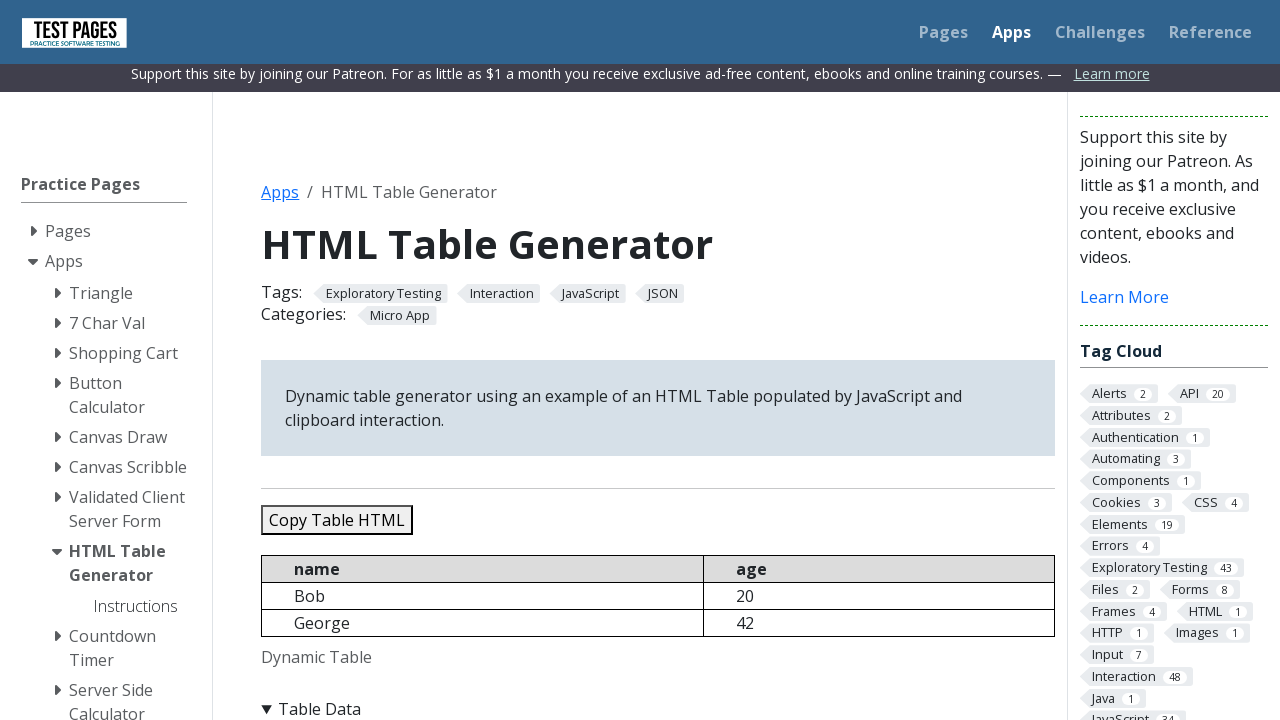

Cleared the JSON data textarea on #jsondata
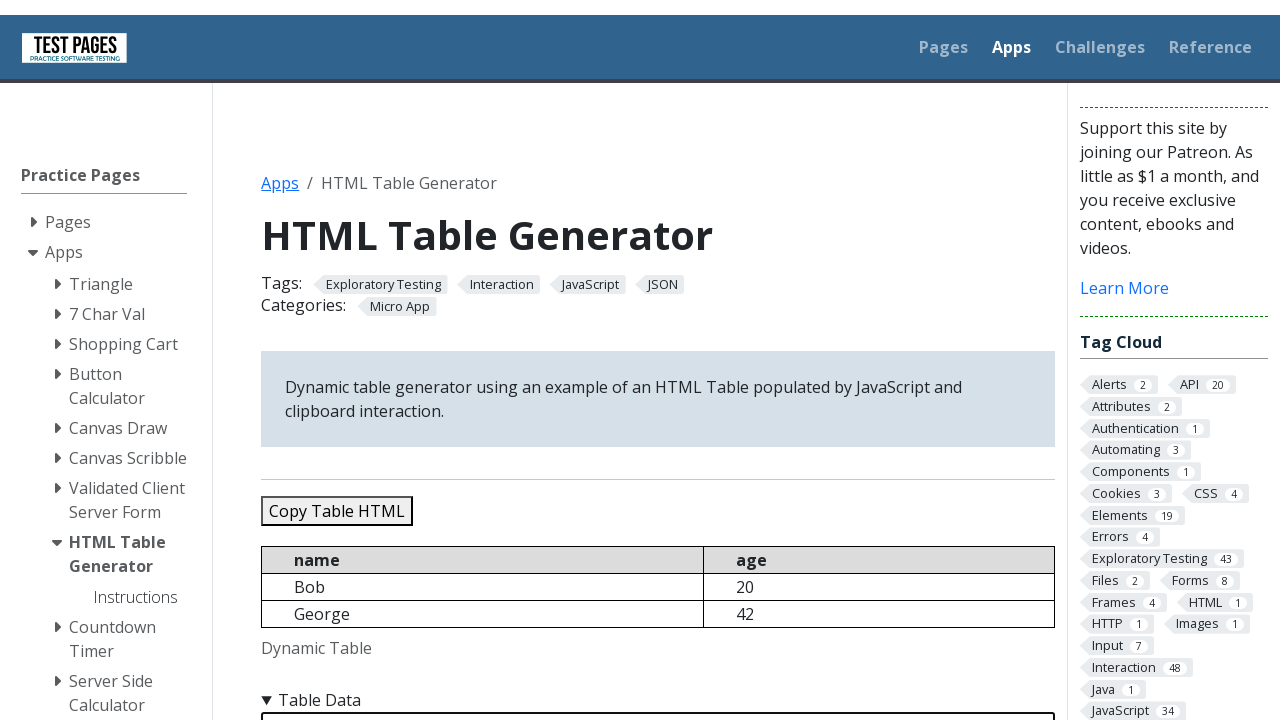

Filled textarea with JSON data containing 5 records (Bob, George, Sara, Conor, Jennifer) on #jsondata
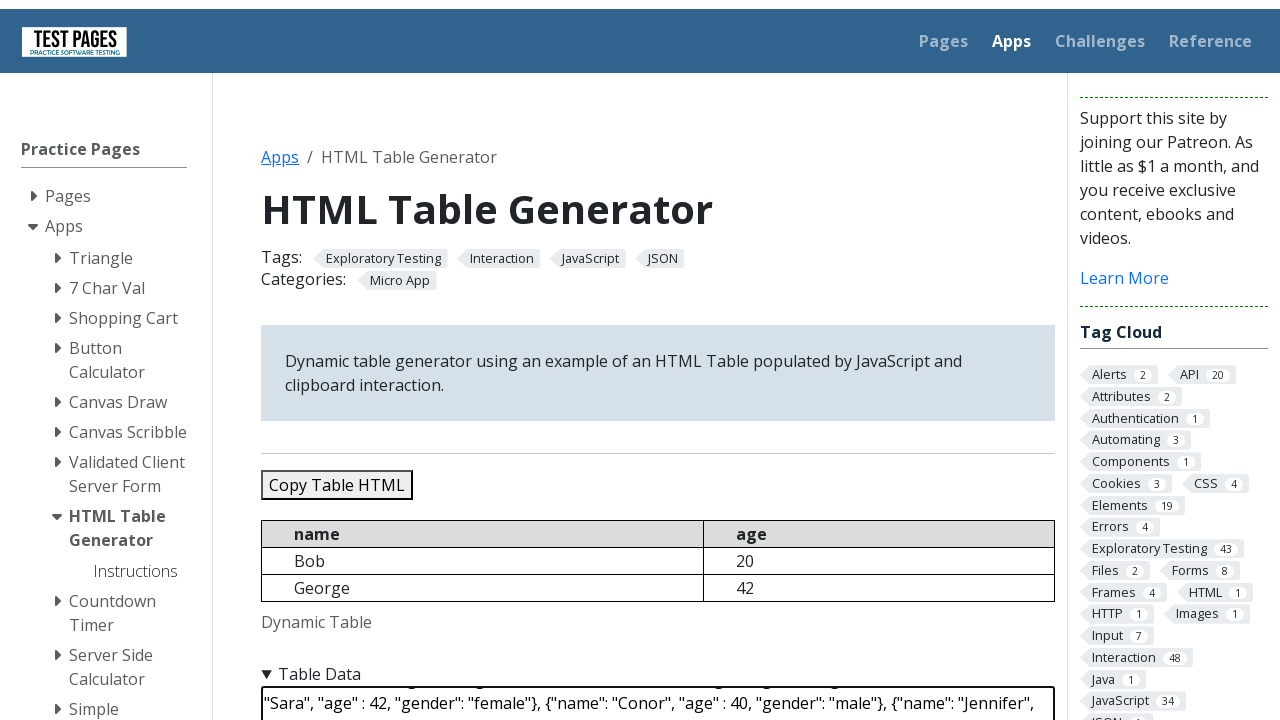

Clicked 'Refresh Table' button to populate the dynamic table at (359, 360) on #refreshtable
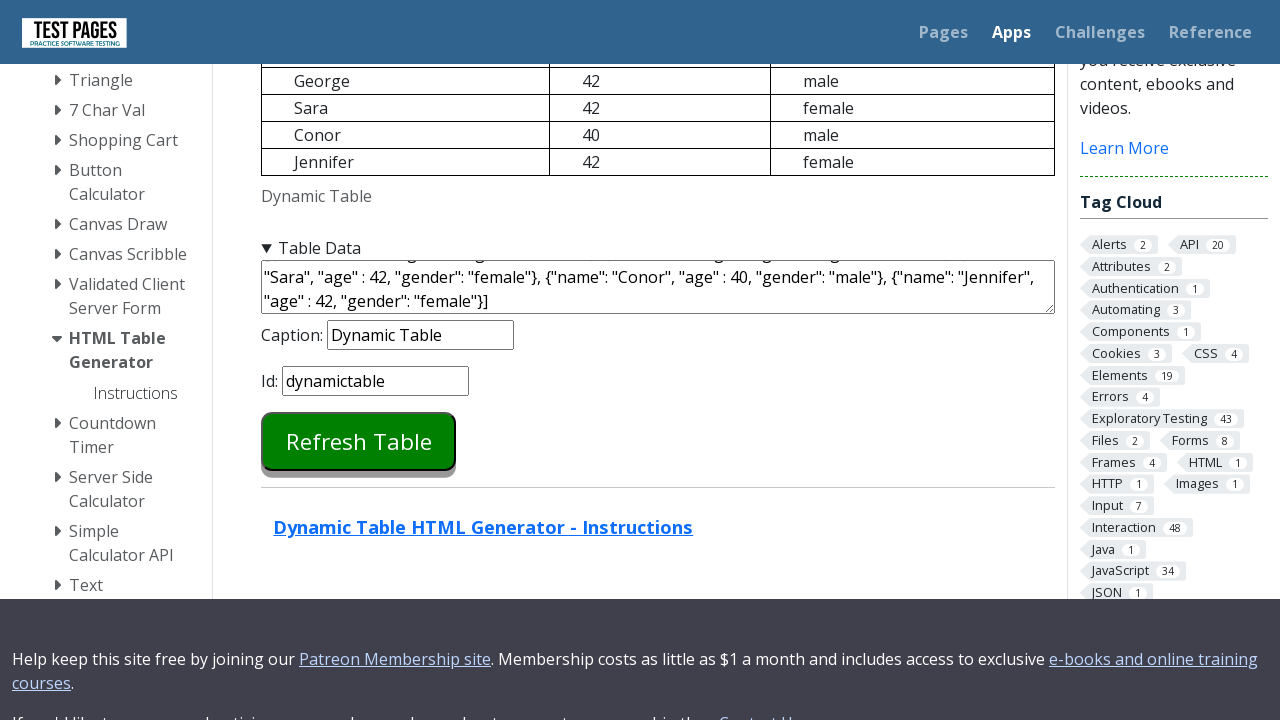

Dynamic table populated successfully with rows
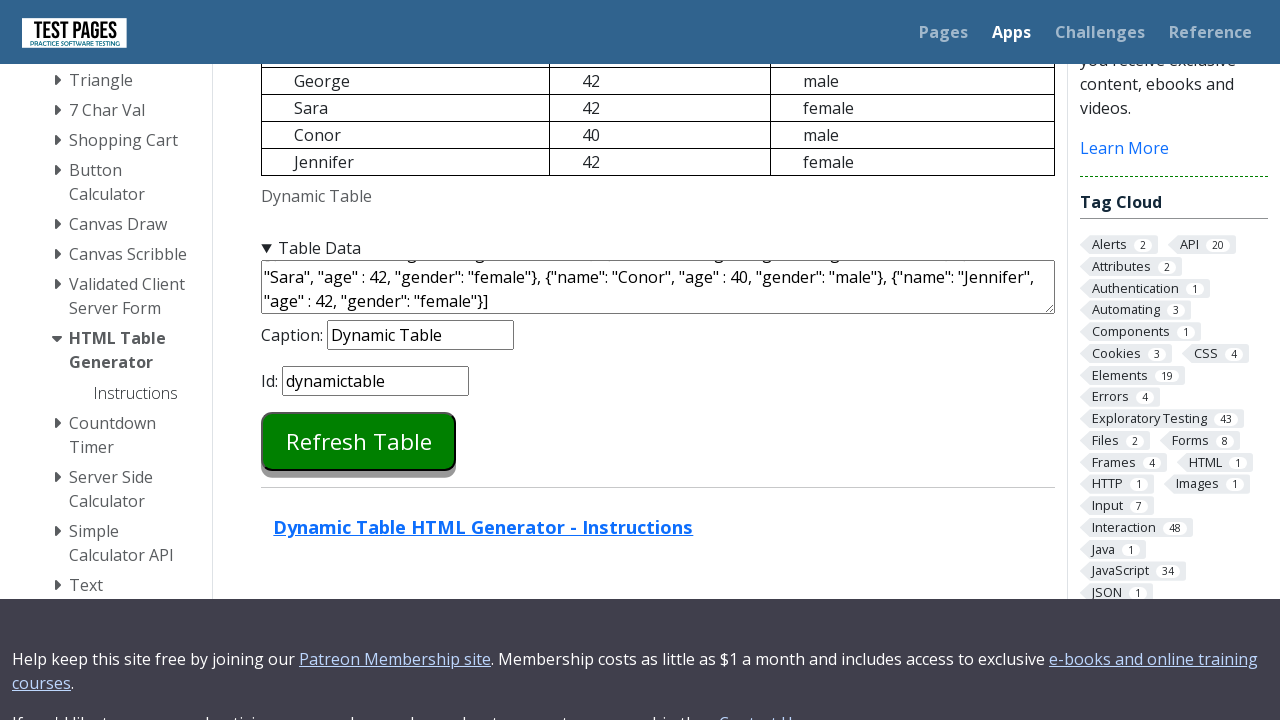

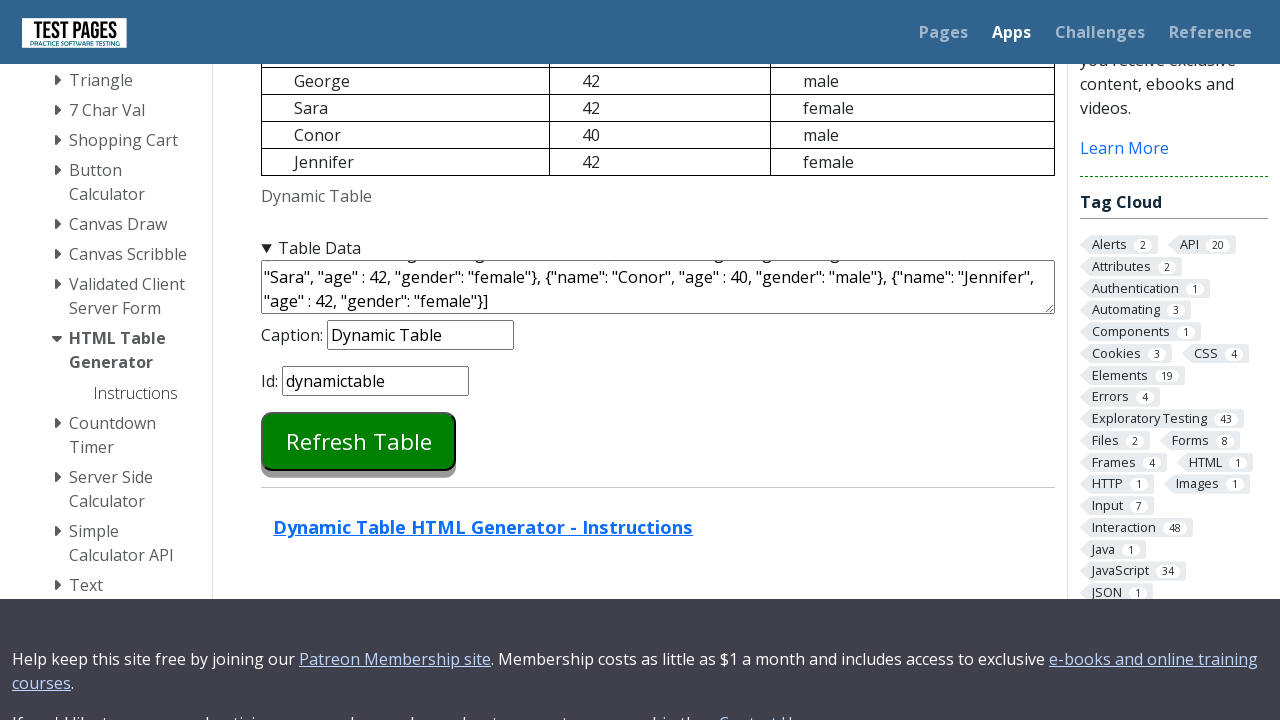